Tests Horizontal Slider by dragging the slider to a target value

Starting URL: https://the-internet.herokuapp.com/

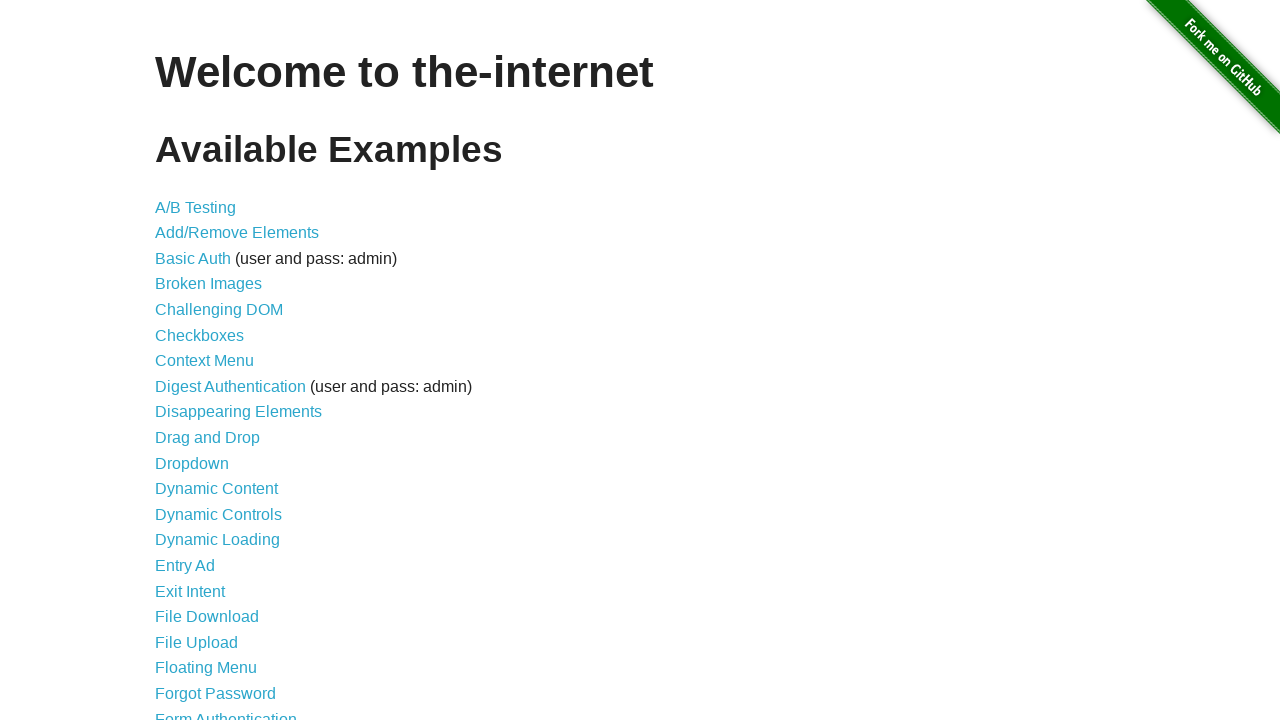

Clicked on Horizontal Slider link at (214, 361) on xpath=//*[contains(text(), 'Horizontal Slider')]
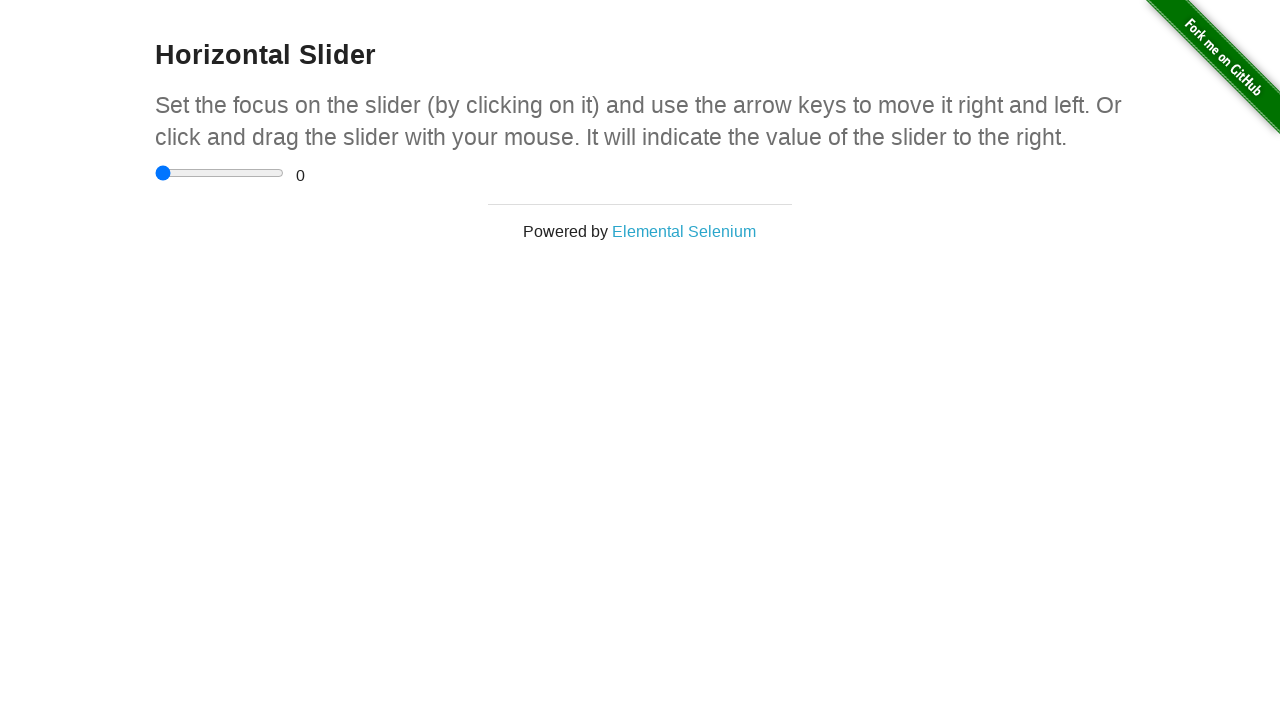

Horizontal slider element loaded
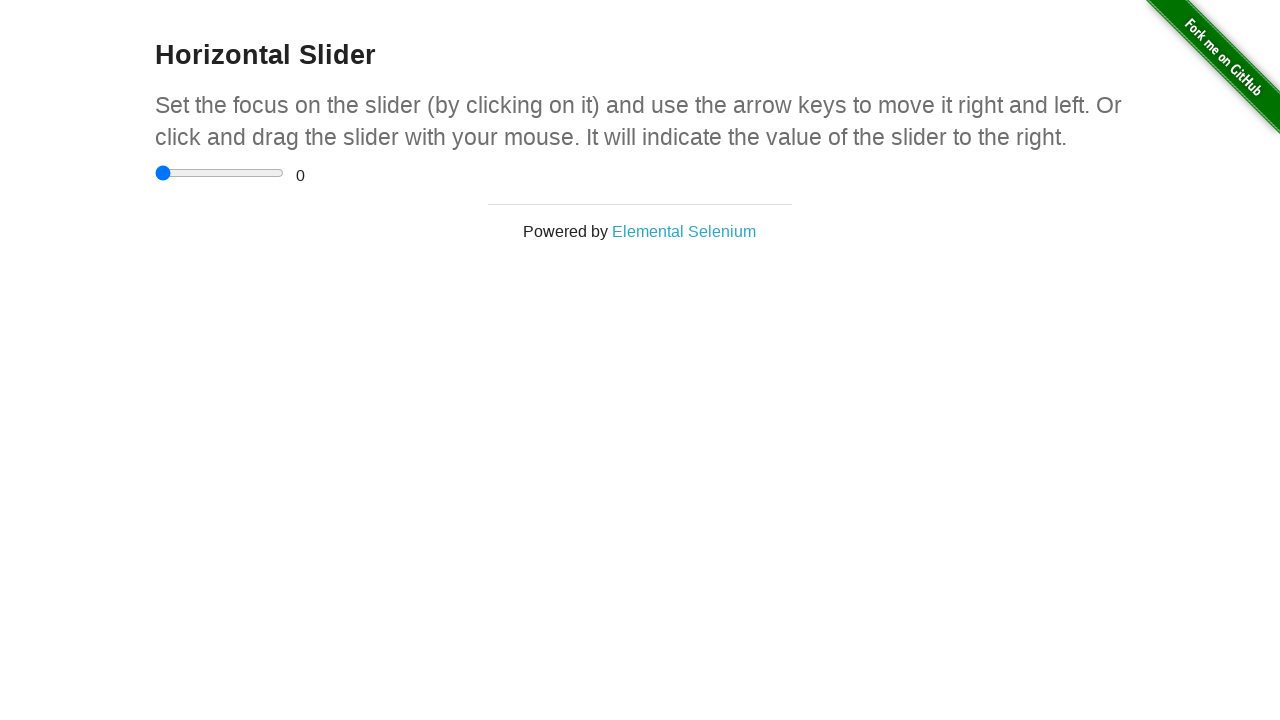

Located horizontal slider element
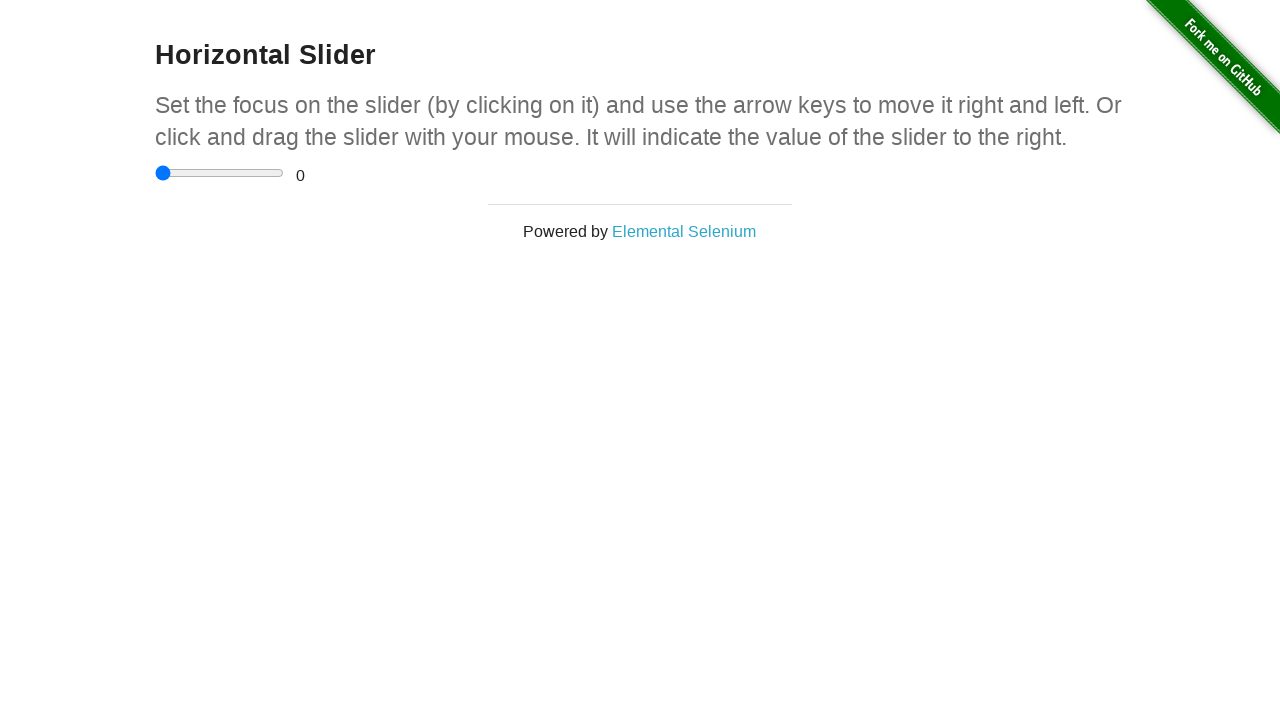

Retrieved slider bounding box dimensions
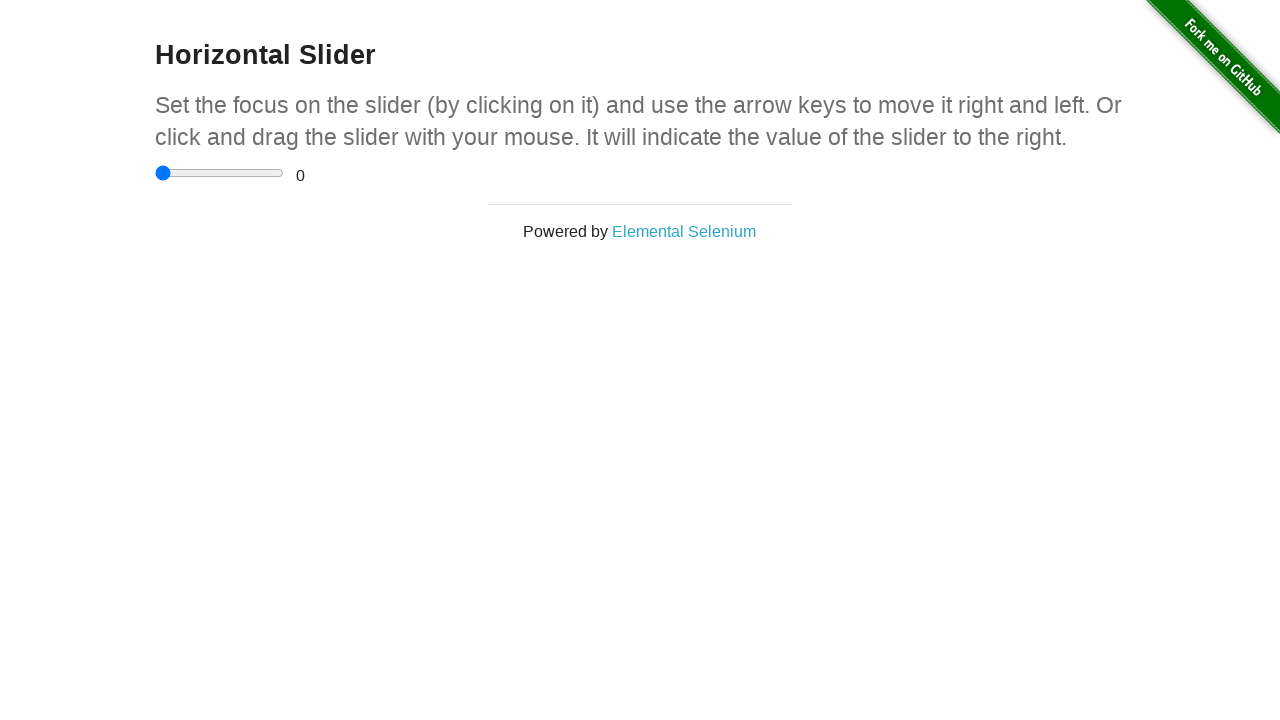

Moved mouse to slider center position at (220, 173)
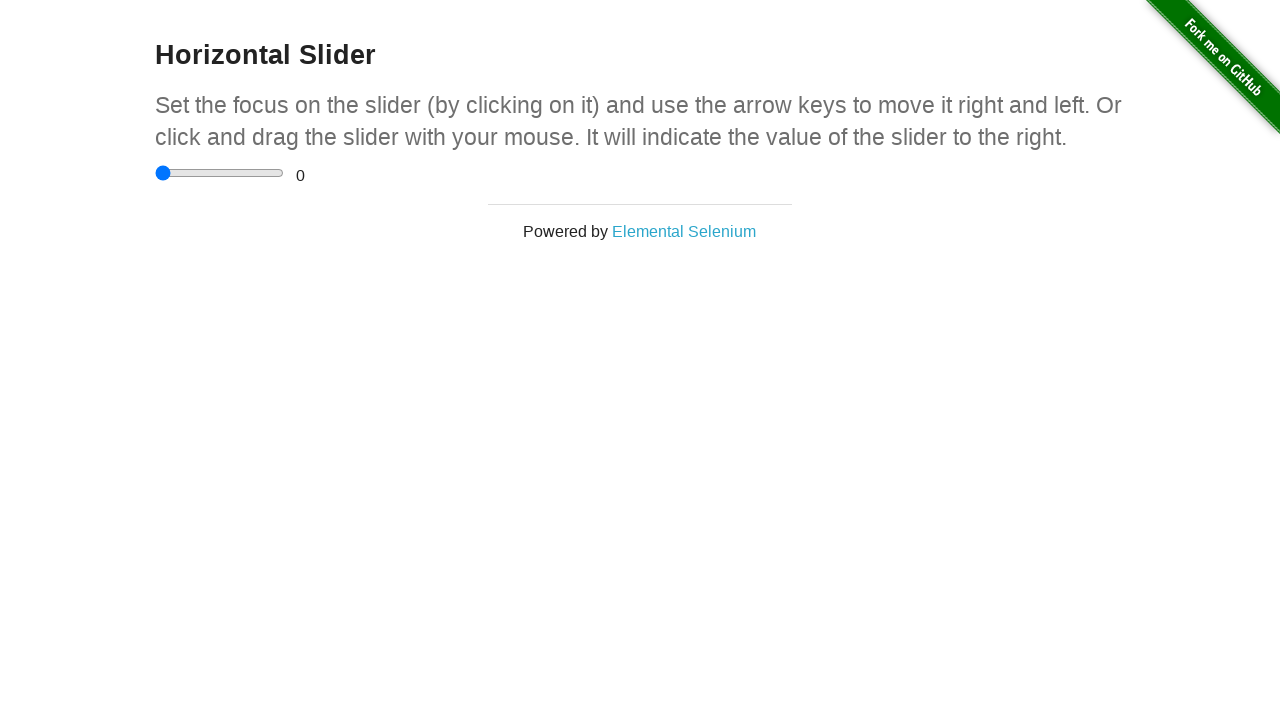

Mouse button pressed down on slider at (220, 173)
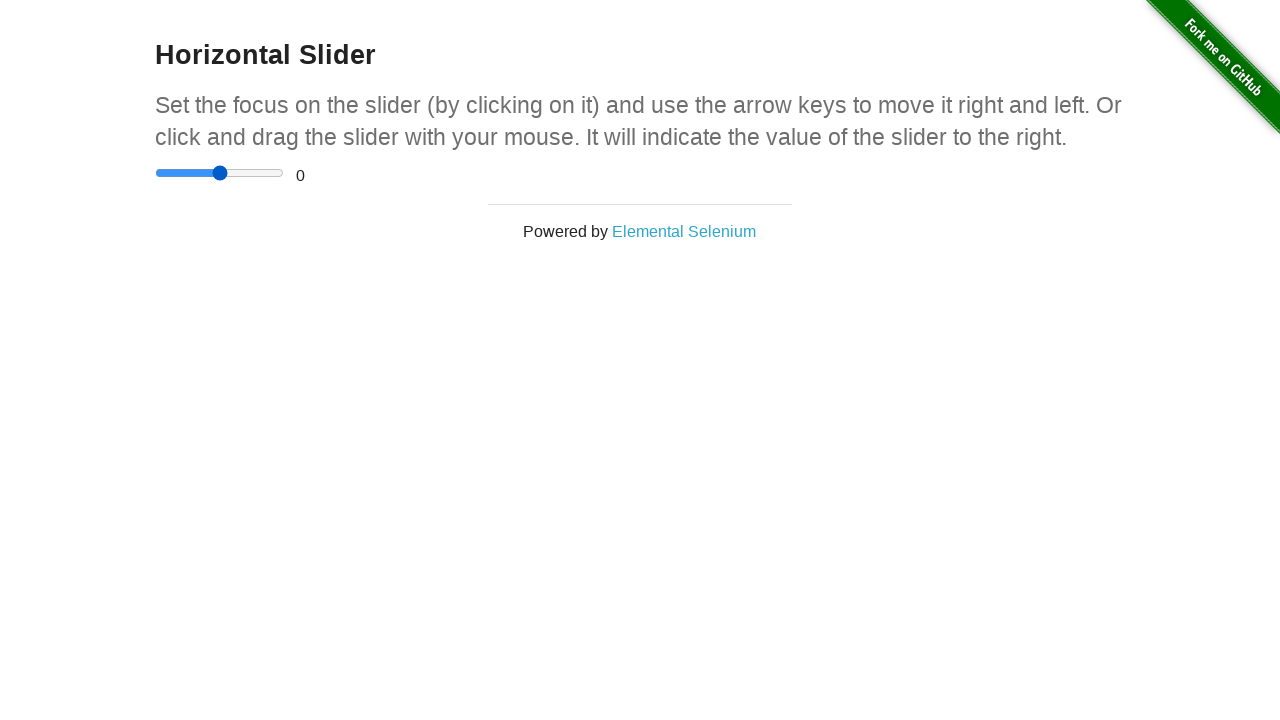

Dragged slider to maximum position (right side) at (284, 173)
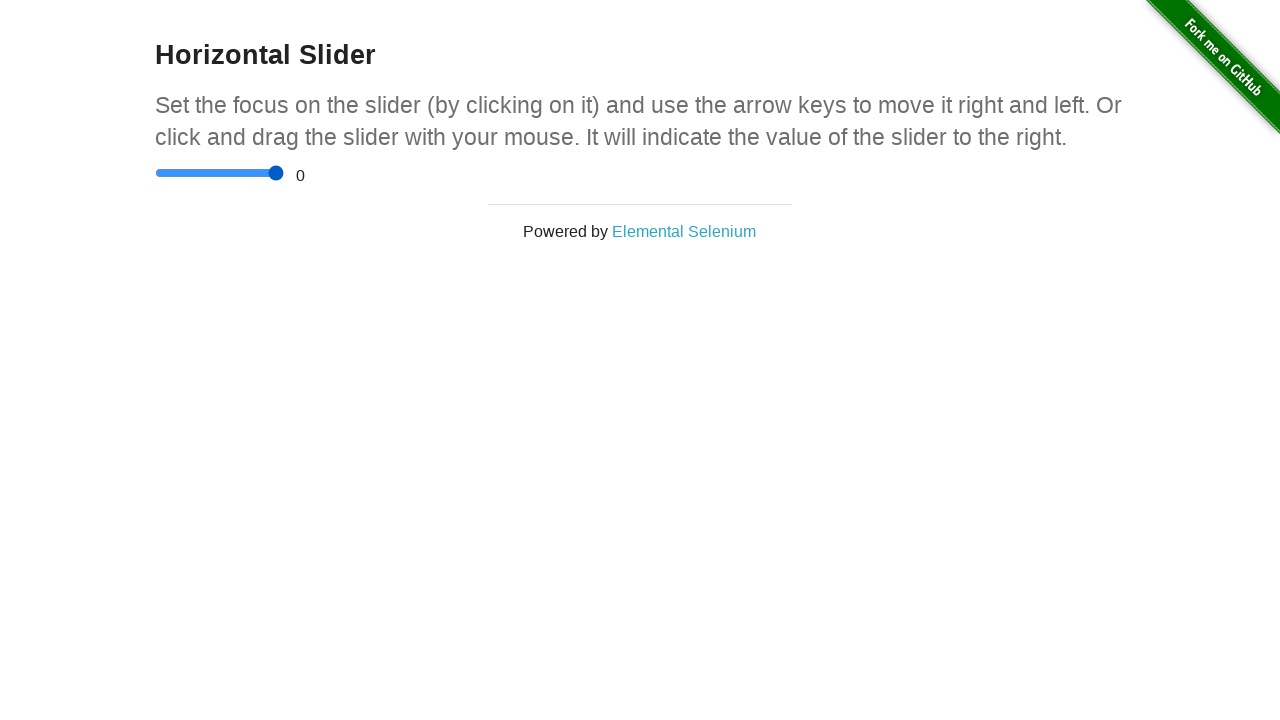

Mouse button released, slider drag completed at (284, 173)
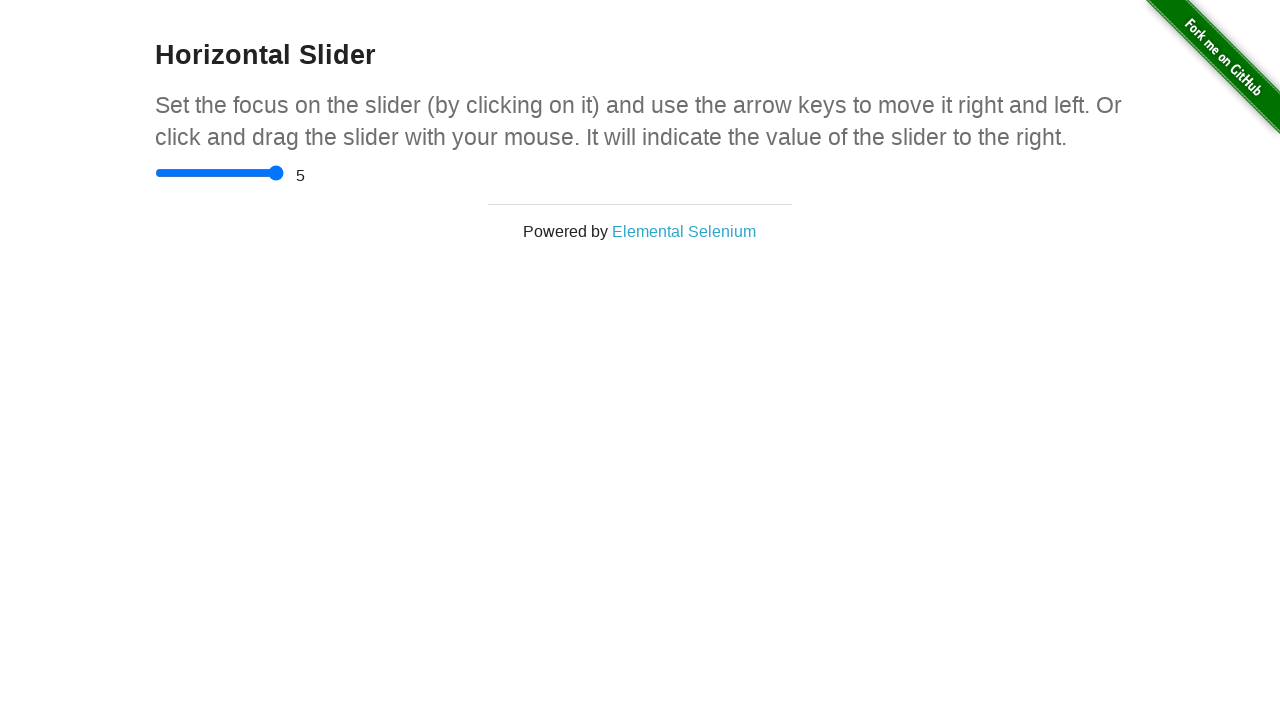

Waited 1000ms for slider to settle
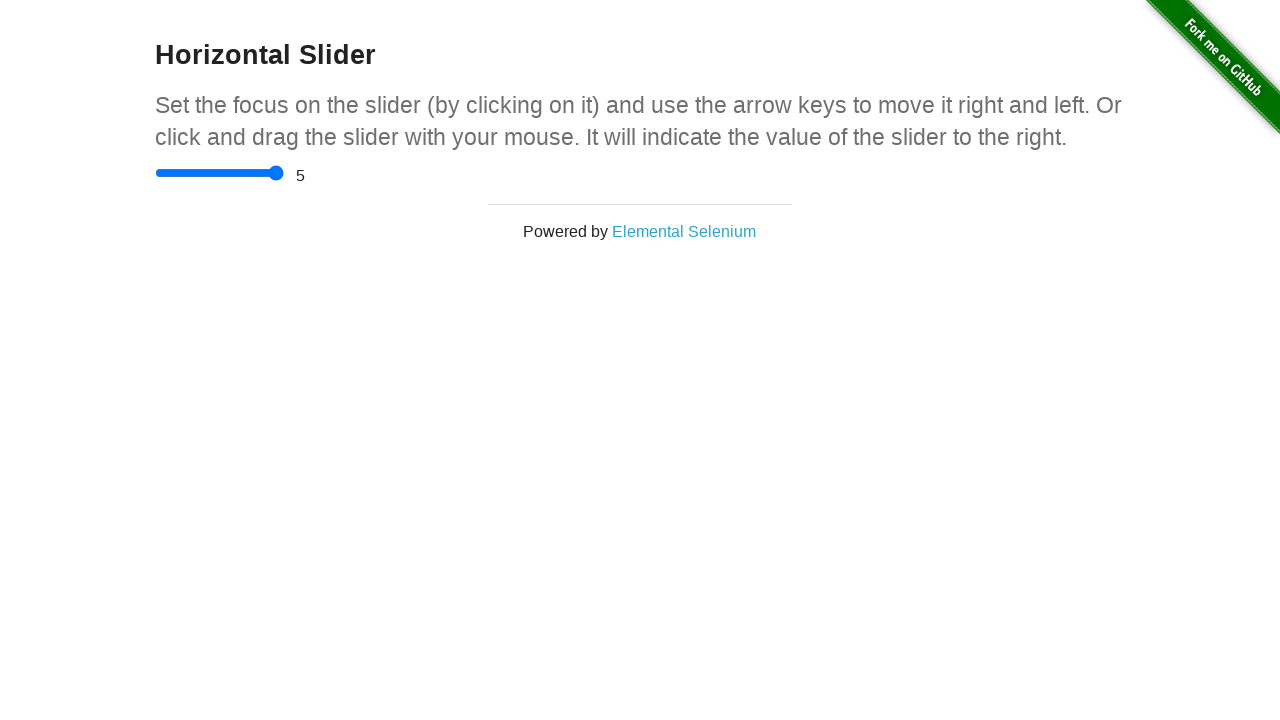

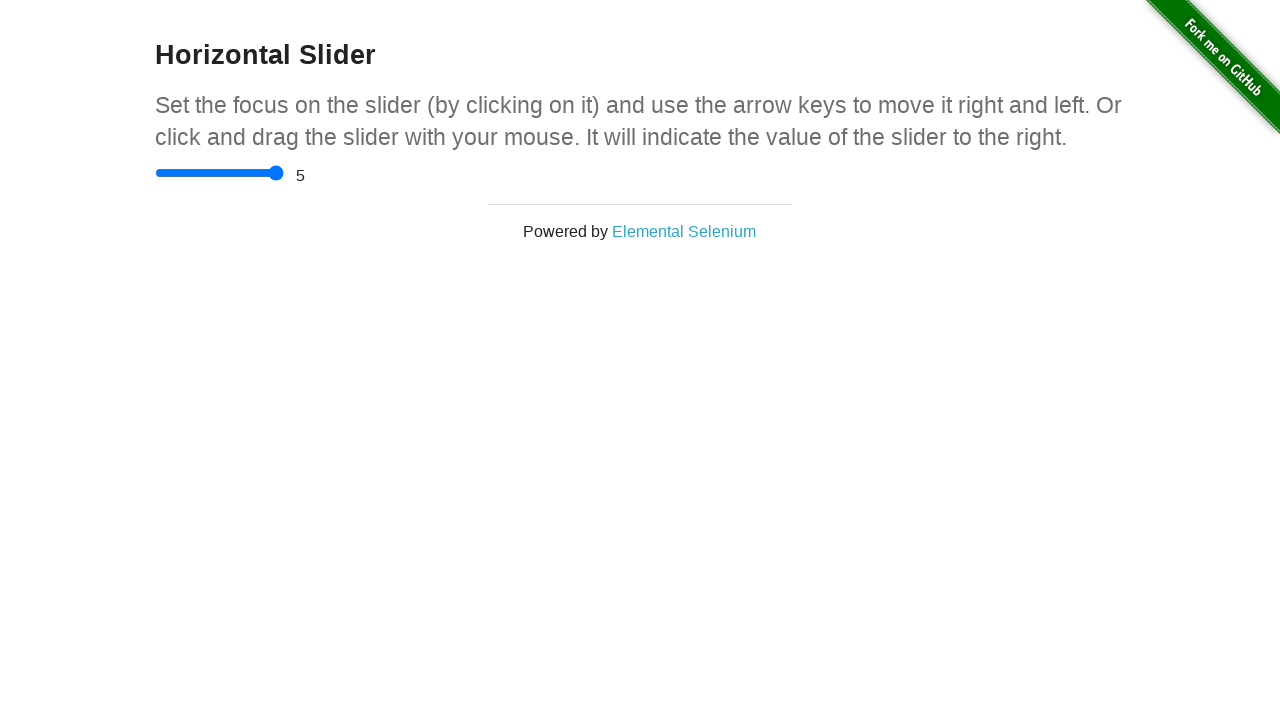